Tests hover functionality by hovering over three images and verifying that user name information is displayed for each image when hovered.

Starting URL: https://practice.cydeo.com/hovers

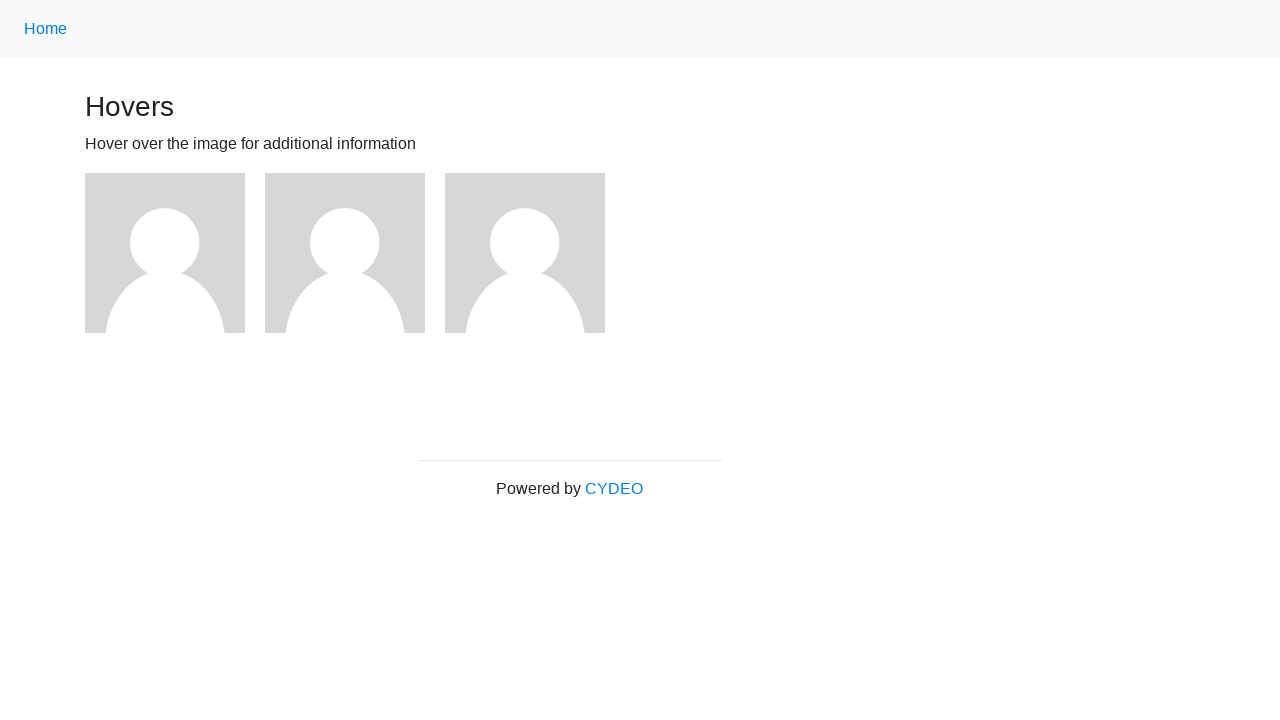

Located first image element
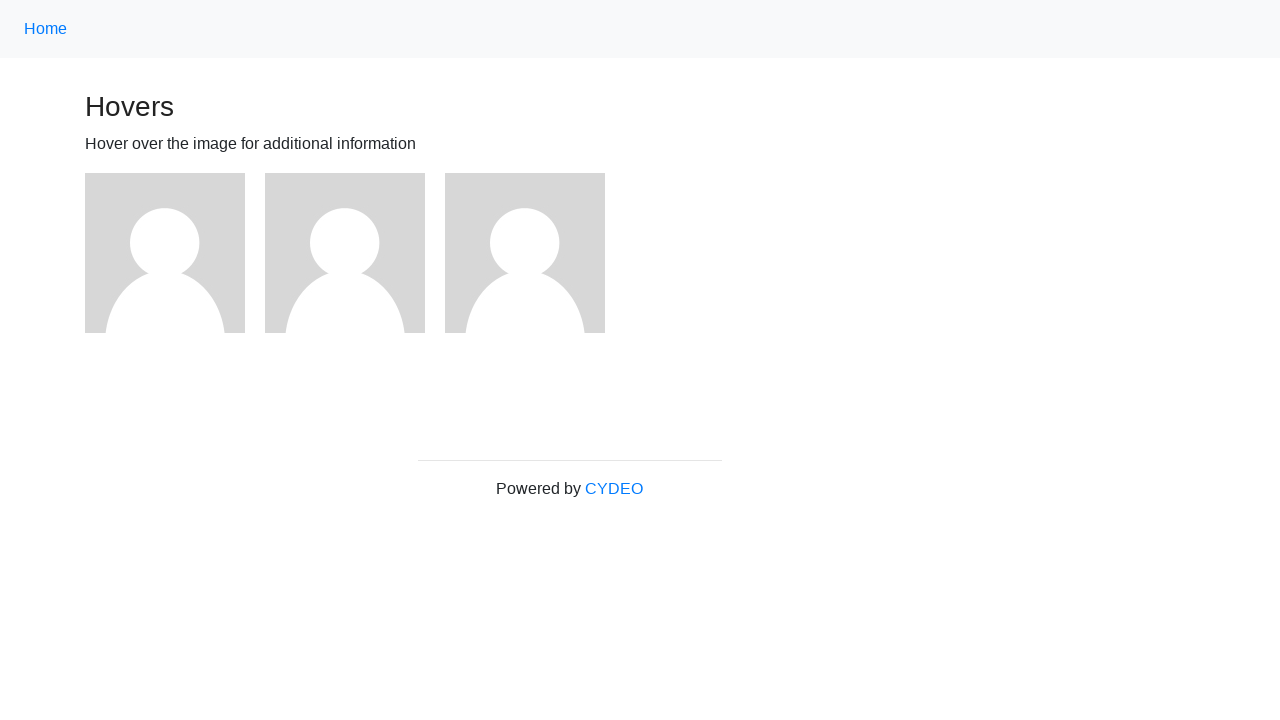

Located second image element
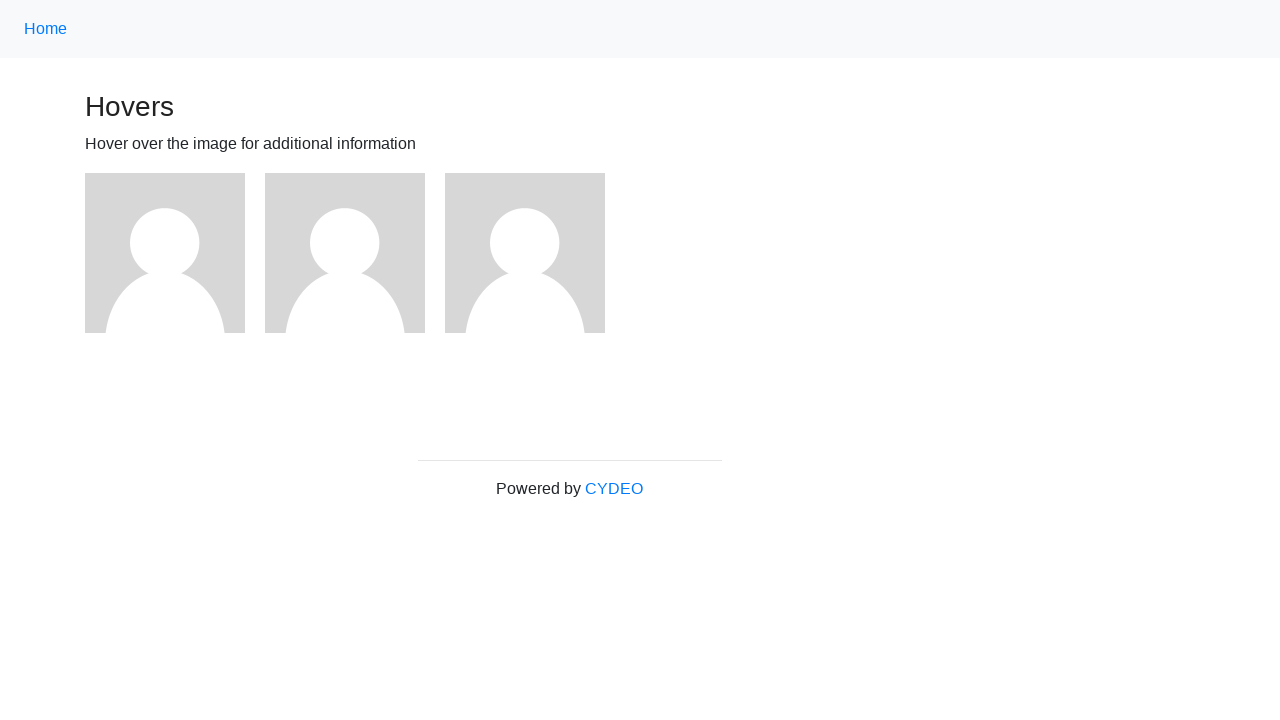

Located third image element
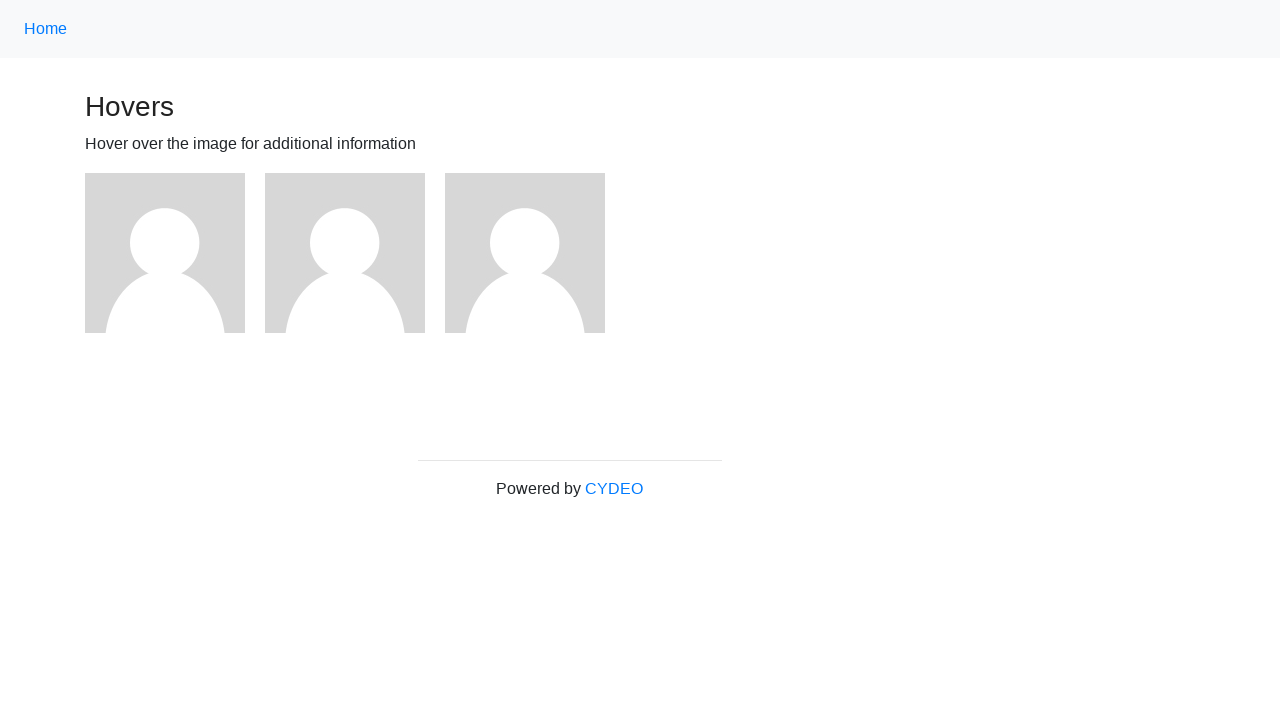

Located user1 name text element
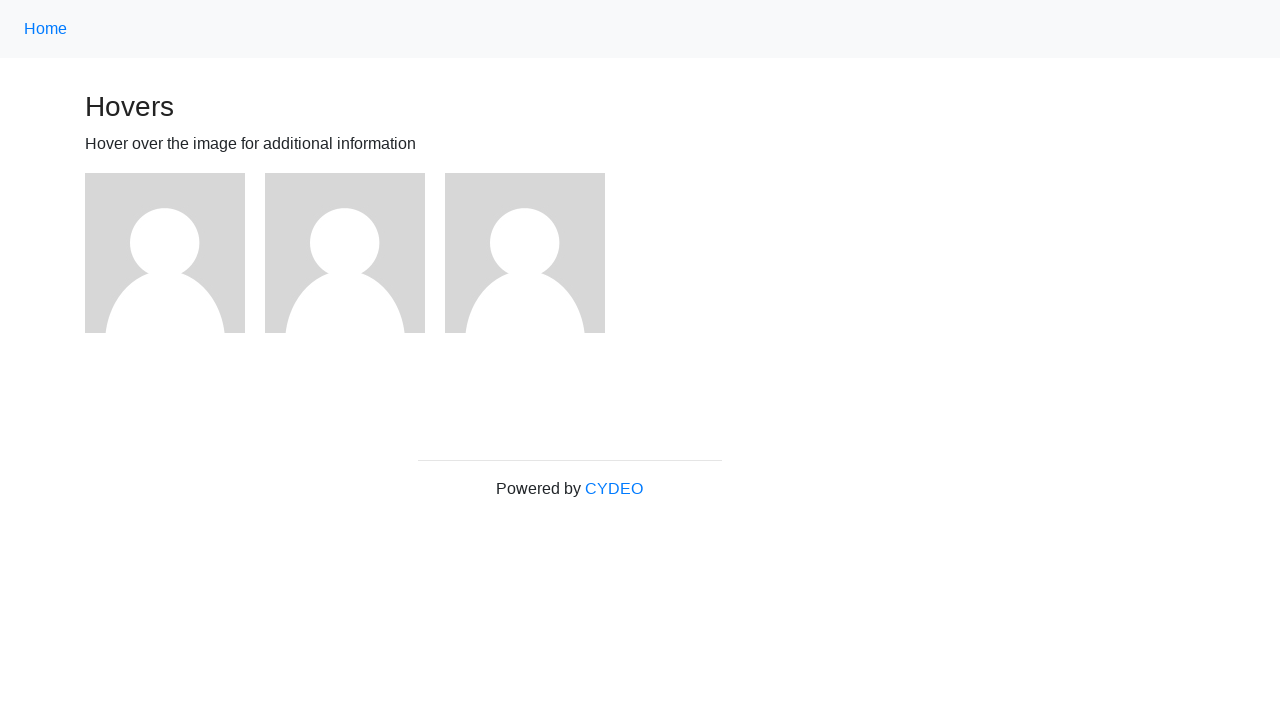

Located user2 name text element
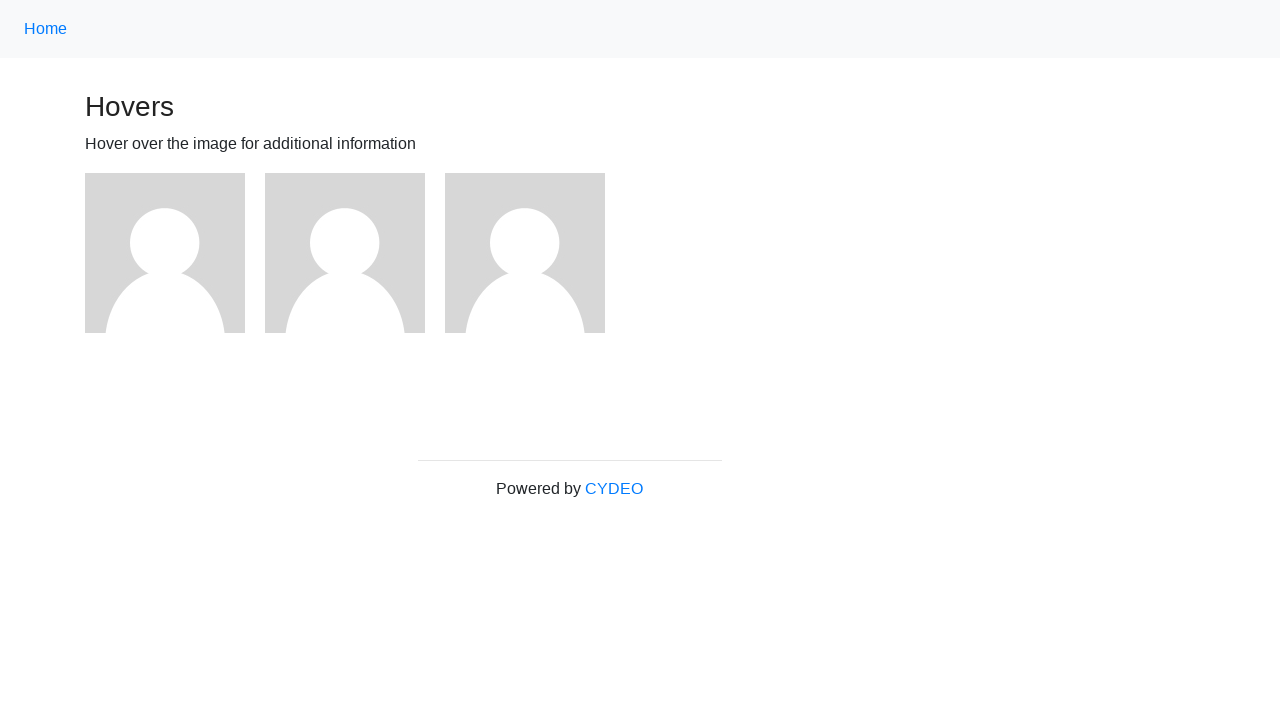

Located user3 name text element
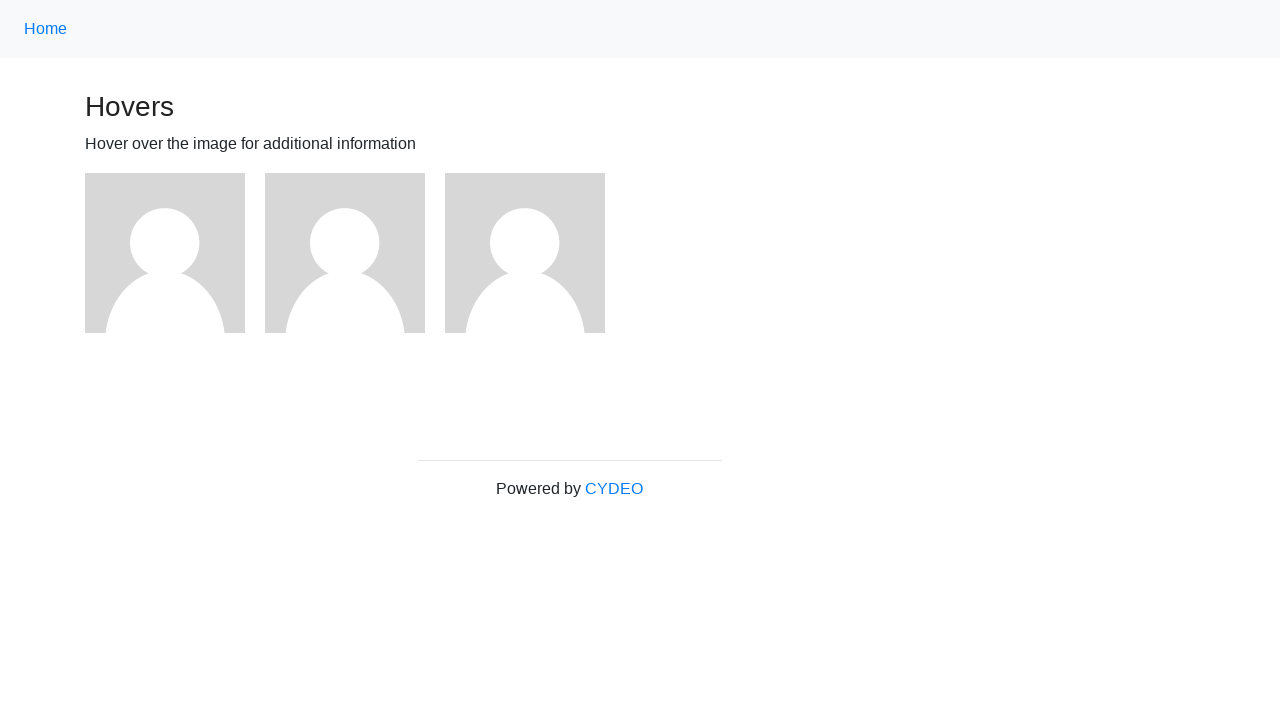

Hovered over first image at (165, 253) on (//img)[1]
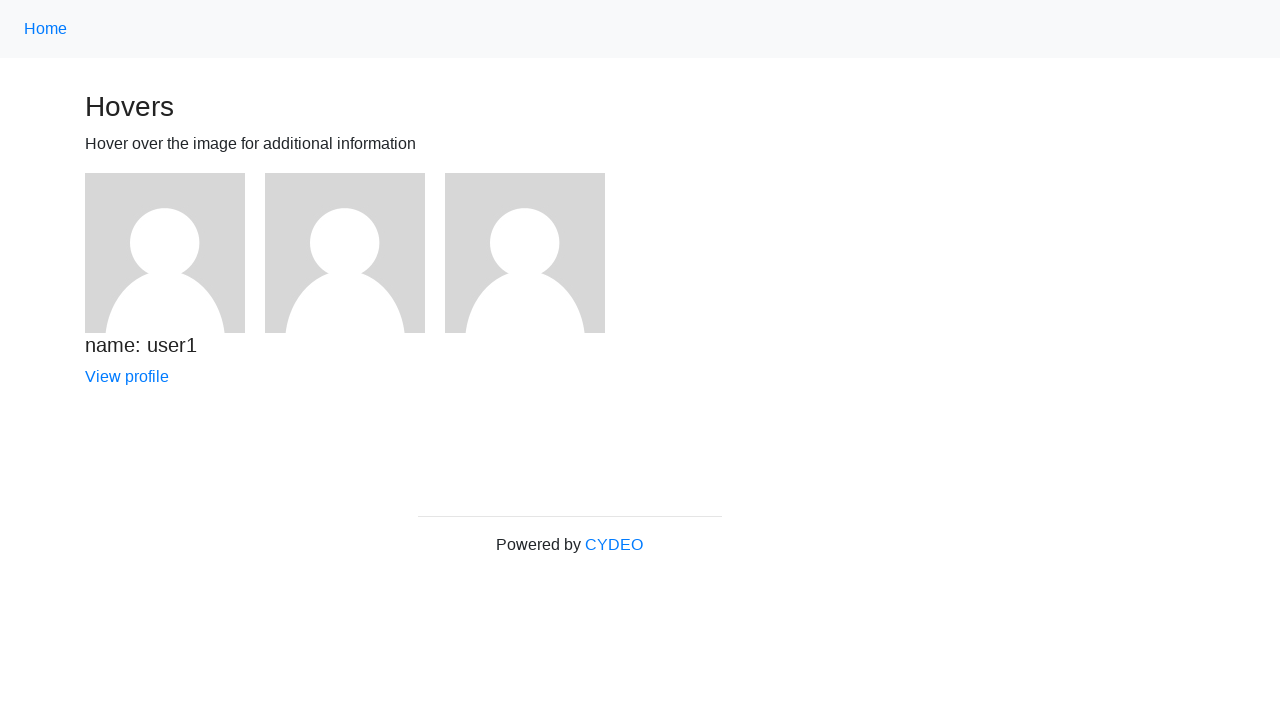

Verified user1 name is visible after hovering
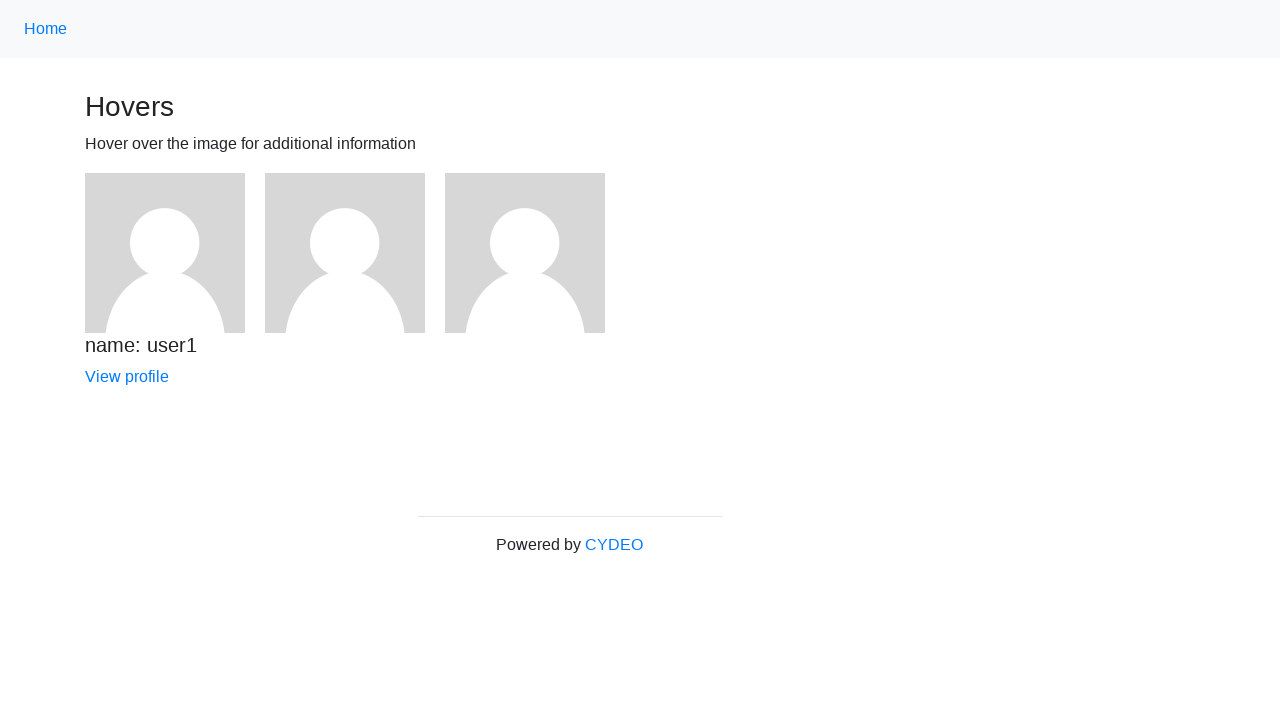

Hovered over second image at (345, 253) on (//img)[2]
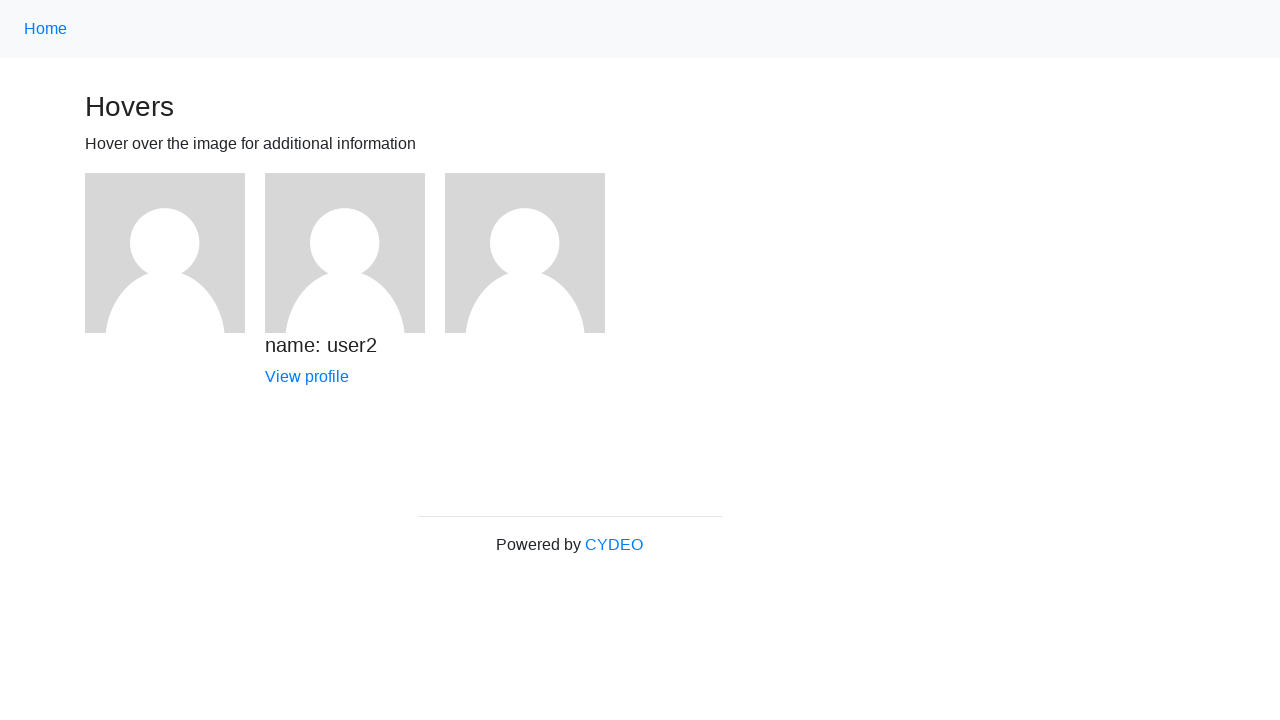

Verified user2 name is visible after hovering
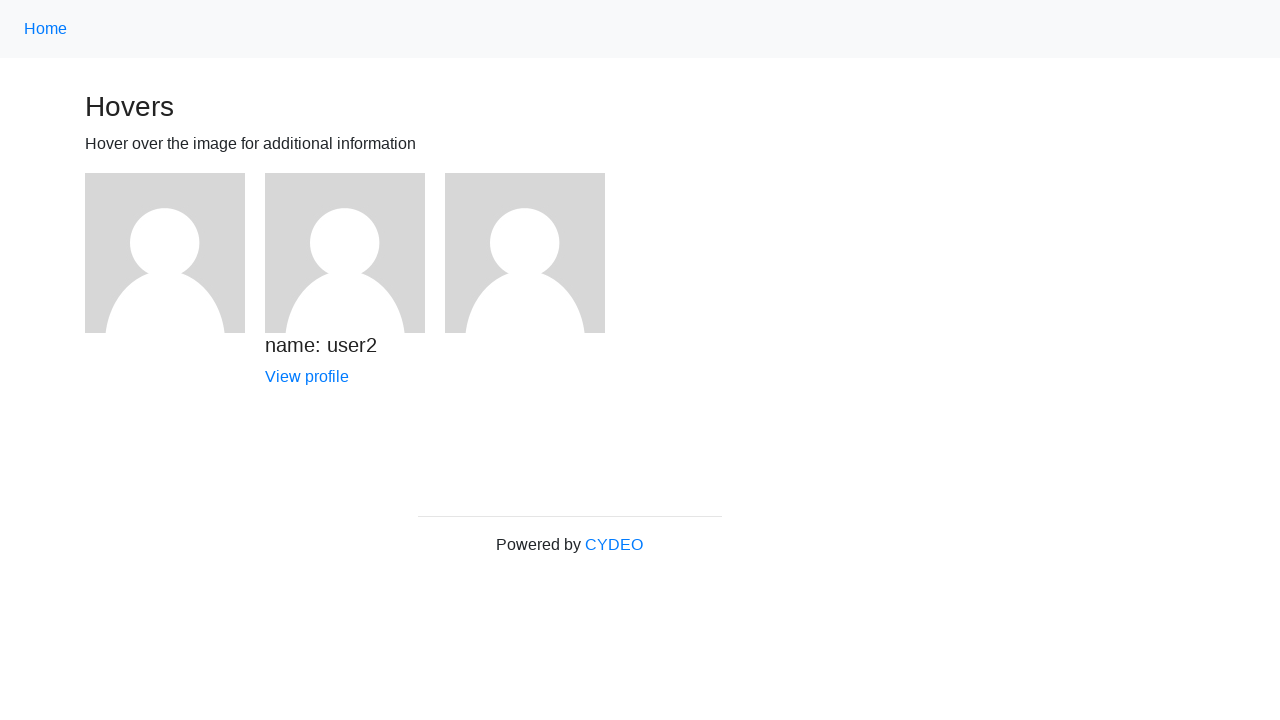

Hovered over third image at (525, 253) on (//img)[3]
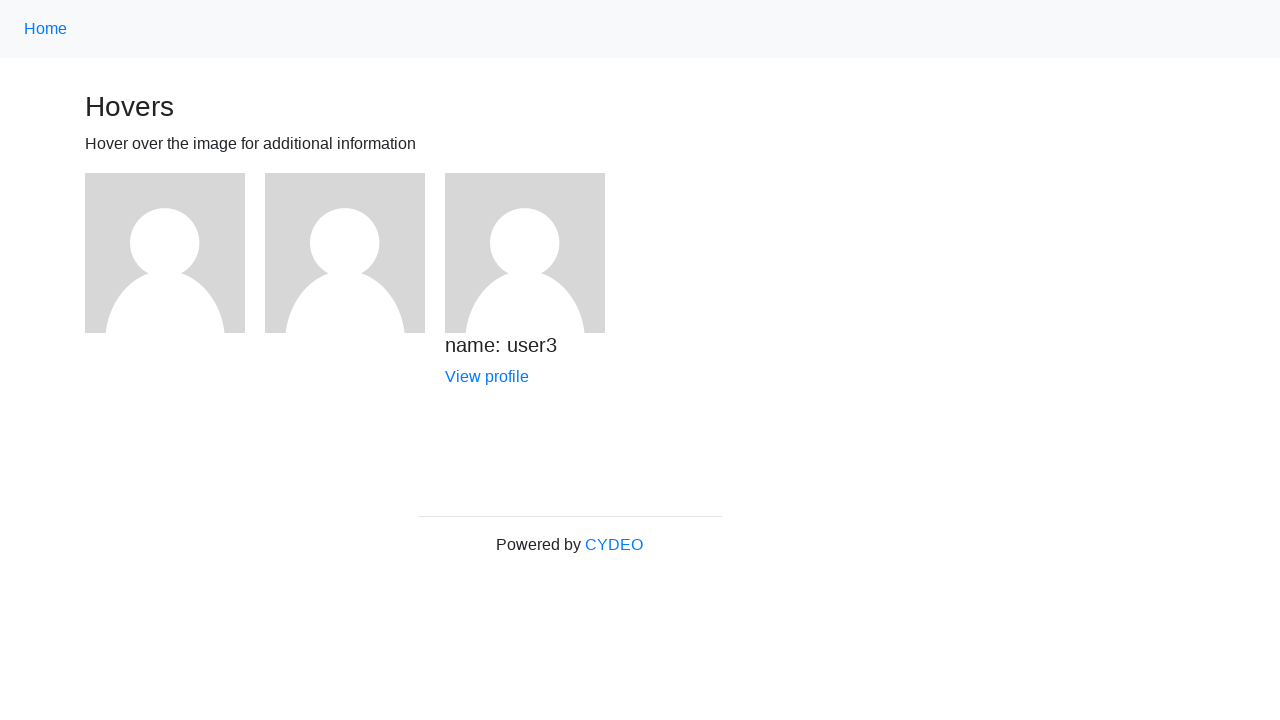

Verified user3 name is visible after hovering
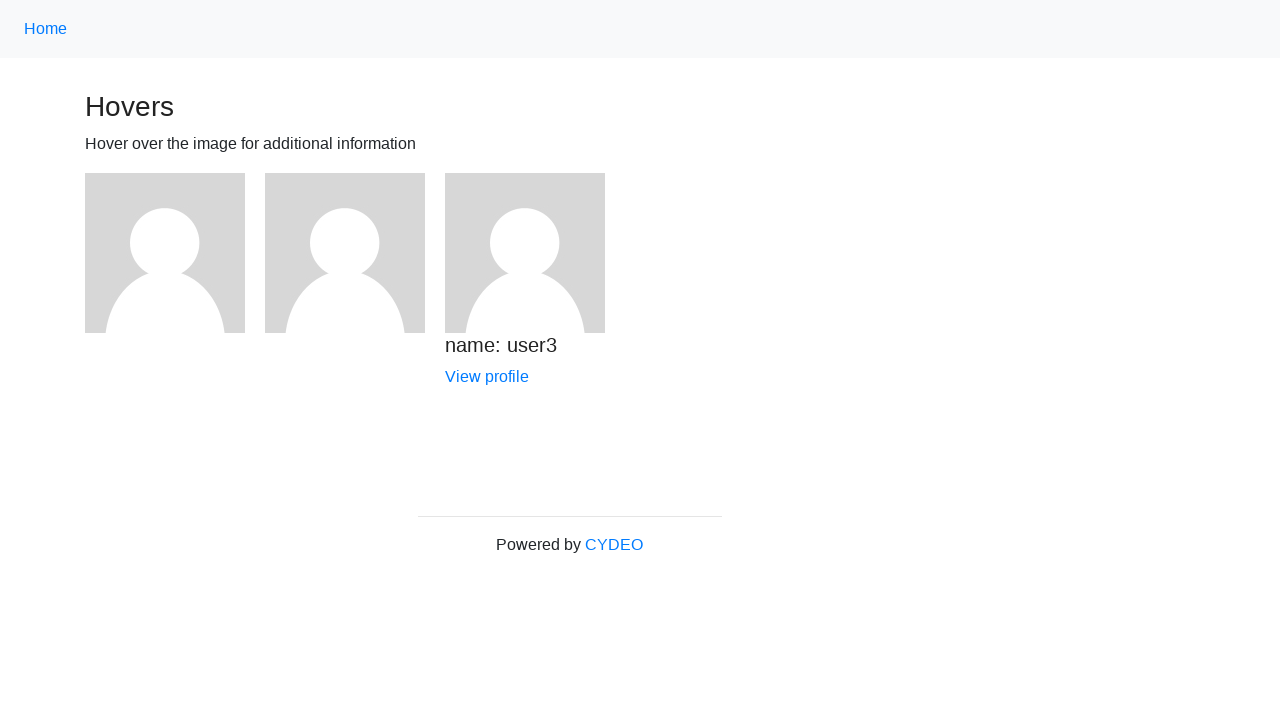

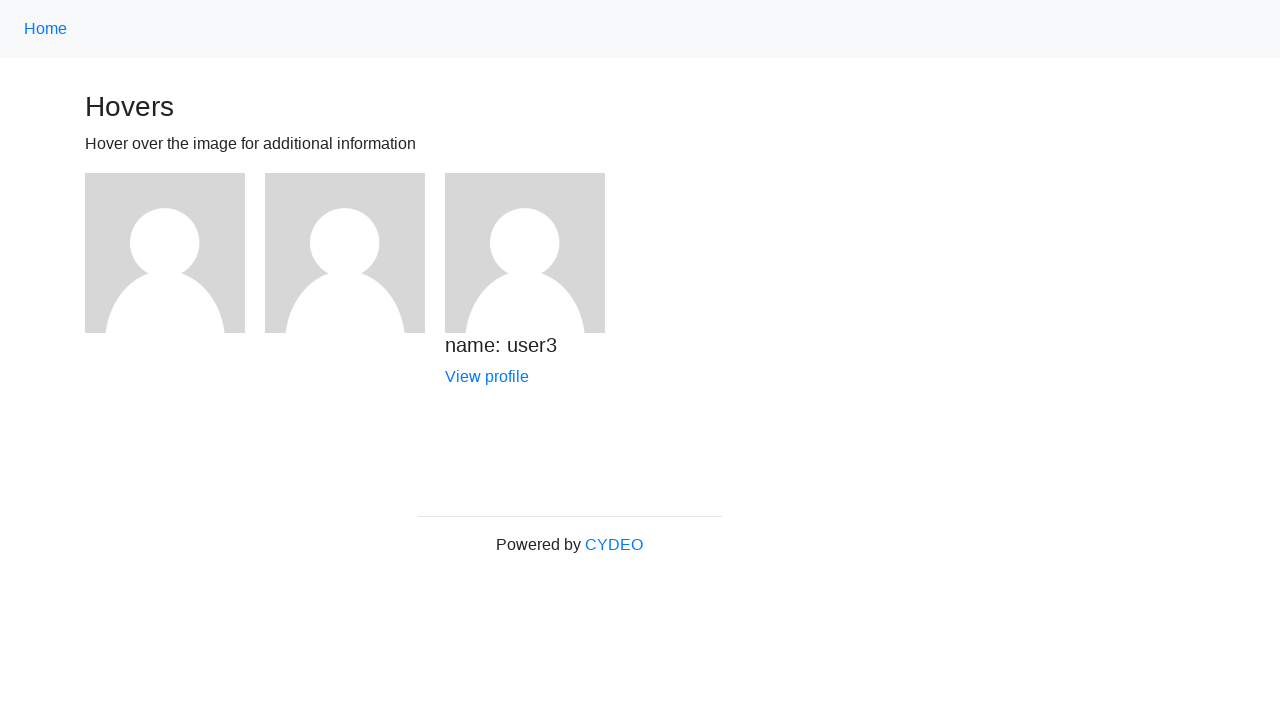